Tests checkbox interaction by navigating to the Checkboxes page and toggling both checkbox elements

Starting URL: https://the-internet.herokuapp.com/

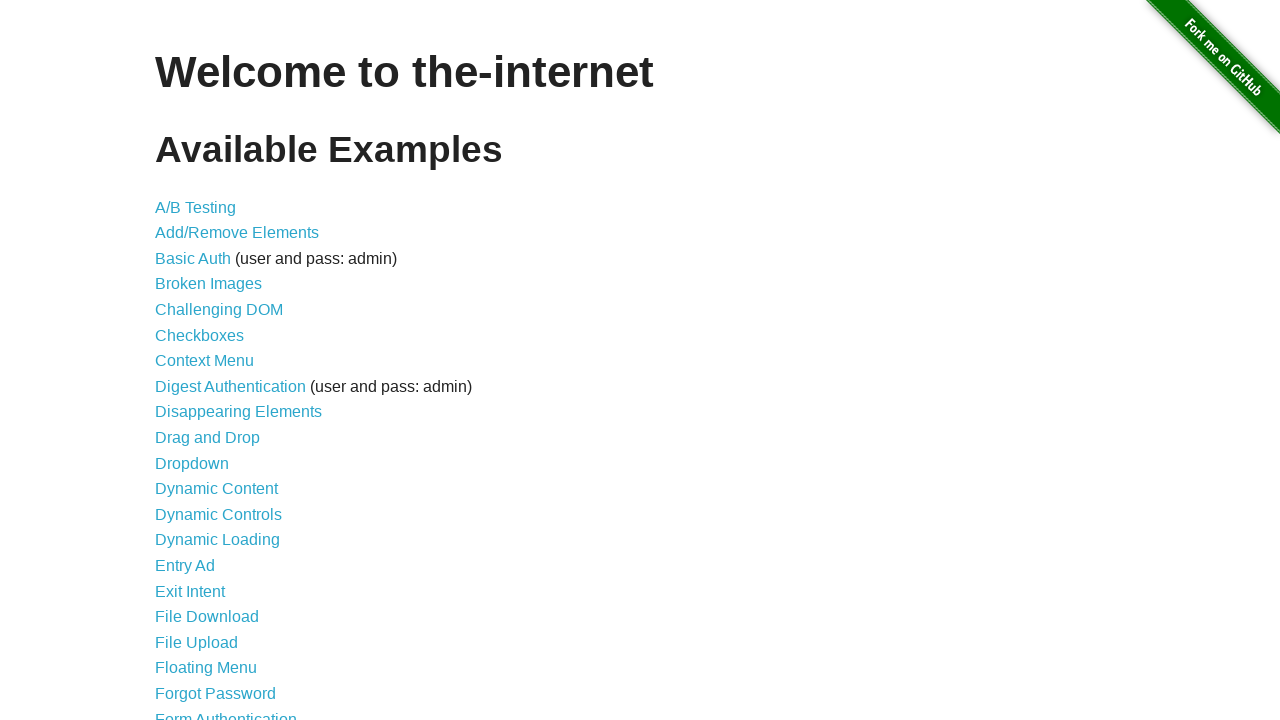

Clicked on Checkboxes link to navigate to the checkbox demo page at (200, 335) on text=Checkboxes
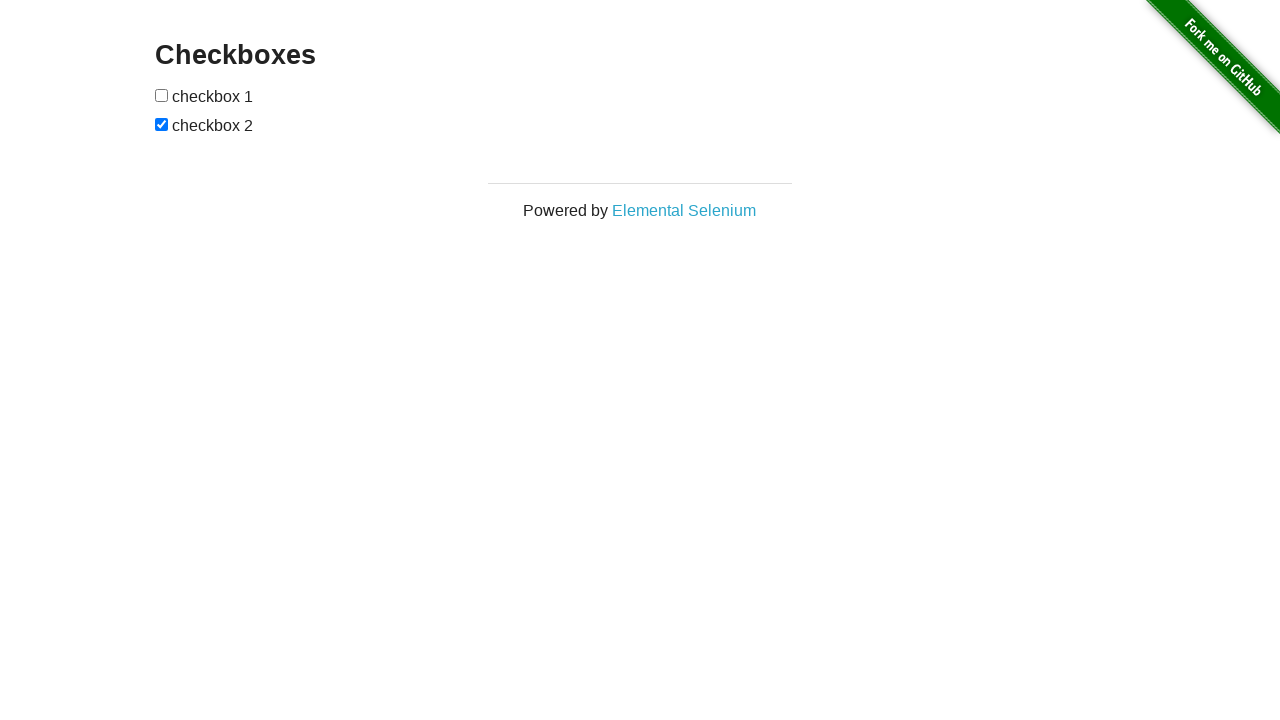

Toggled the first checkbox at (162, 95) on (//input[@type='checkbox'])[1]
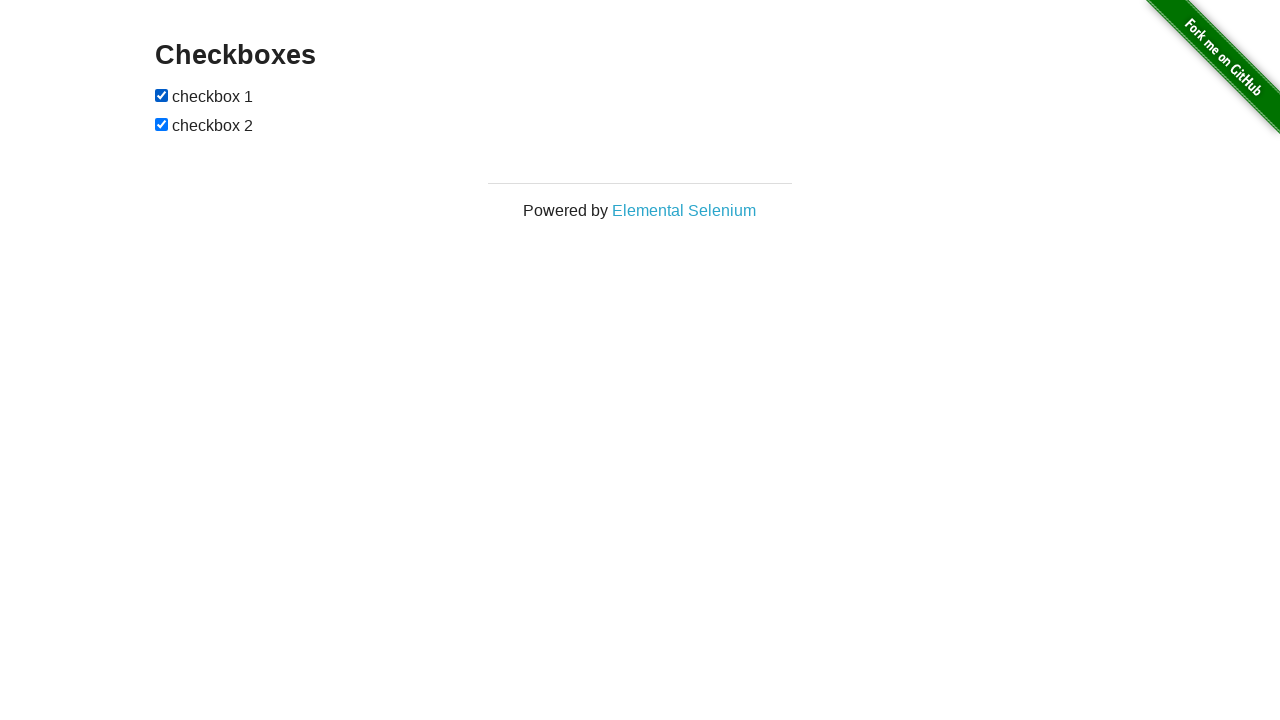

Toggled the second checkbox at (162, 124) on (//input[@type='checkbox'])[2]
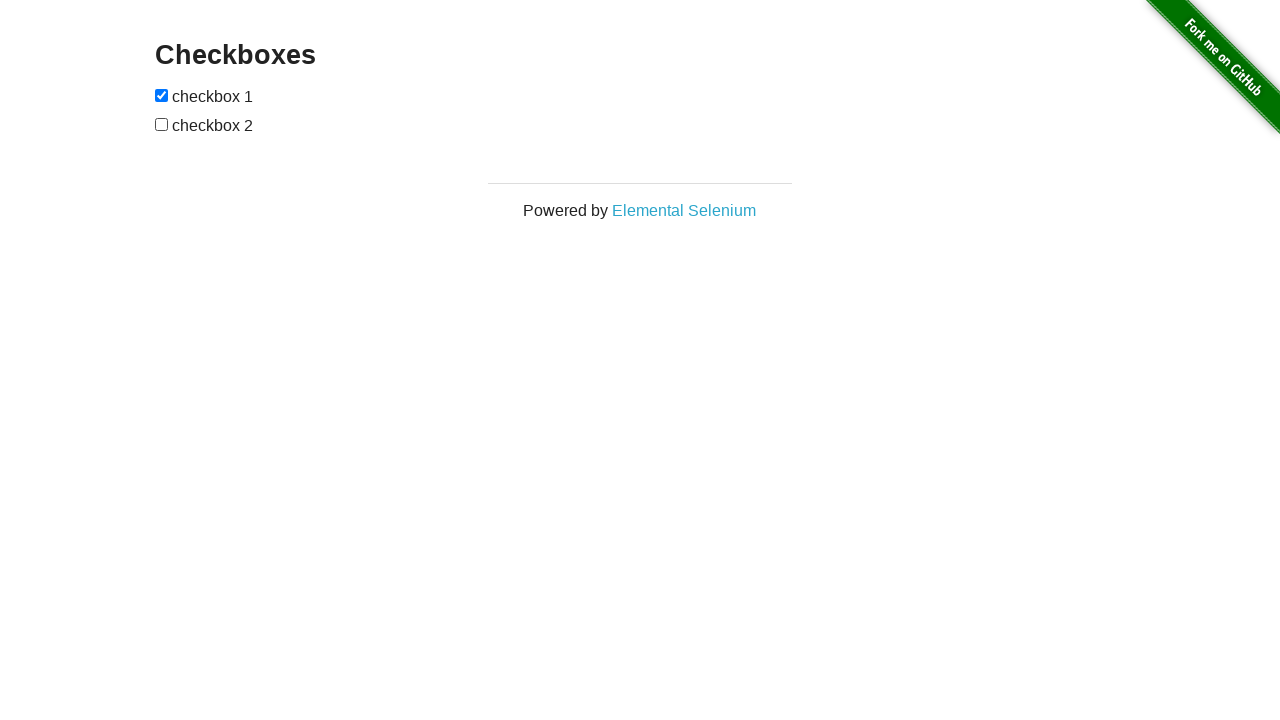

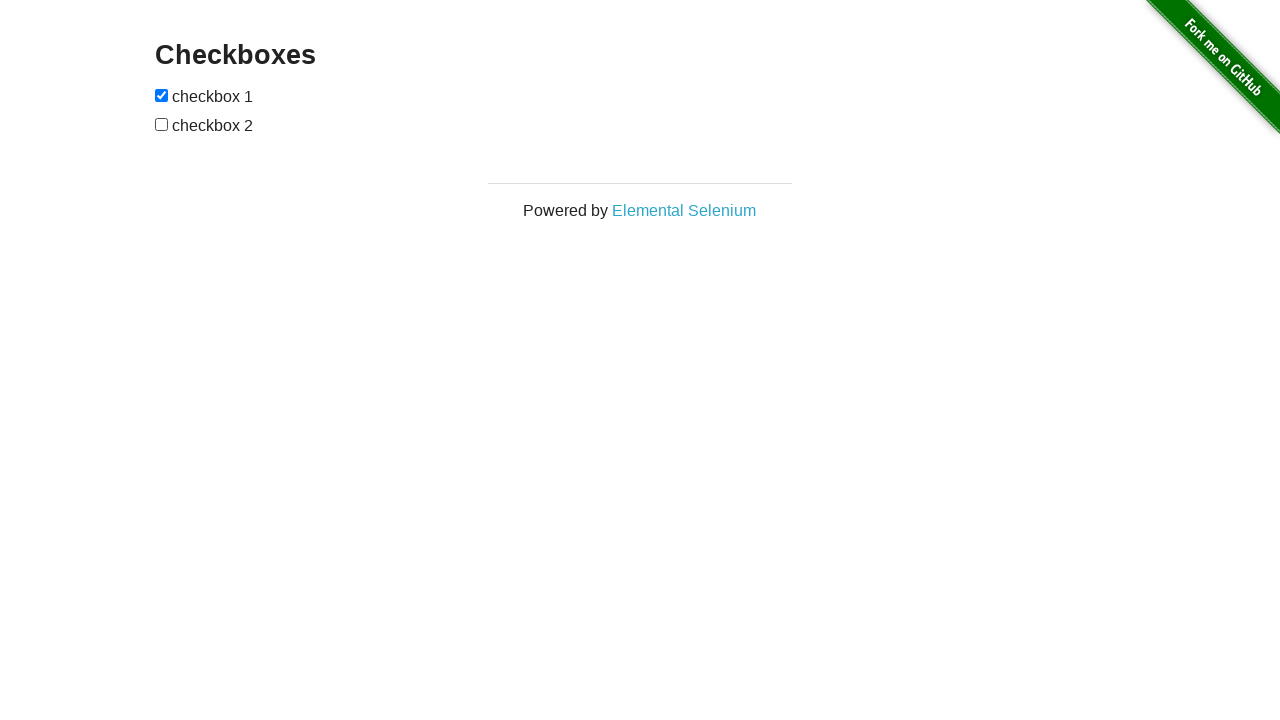